Tests filtering functionality by clicking Active, Completed, and All filters and using browser back button

Starting URL: https://demo.playwright.dev/todomvc

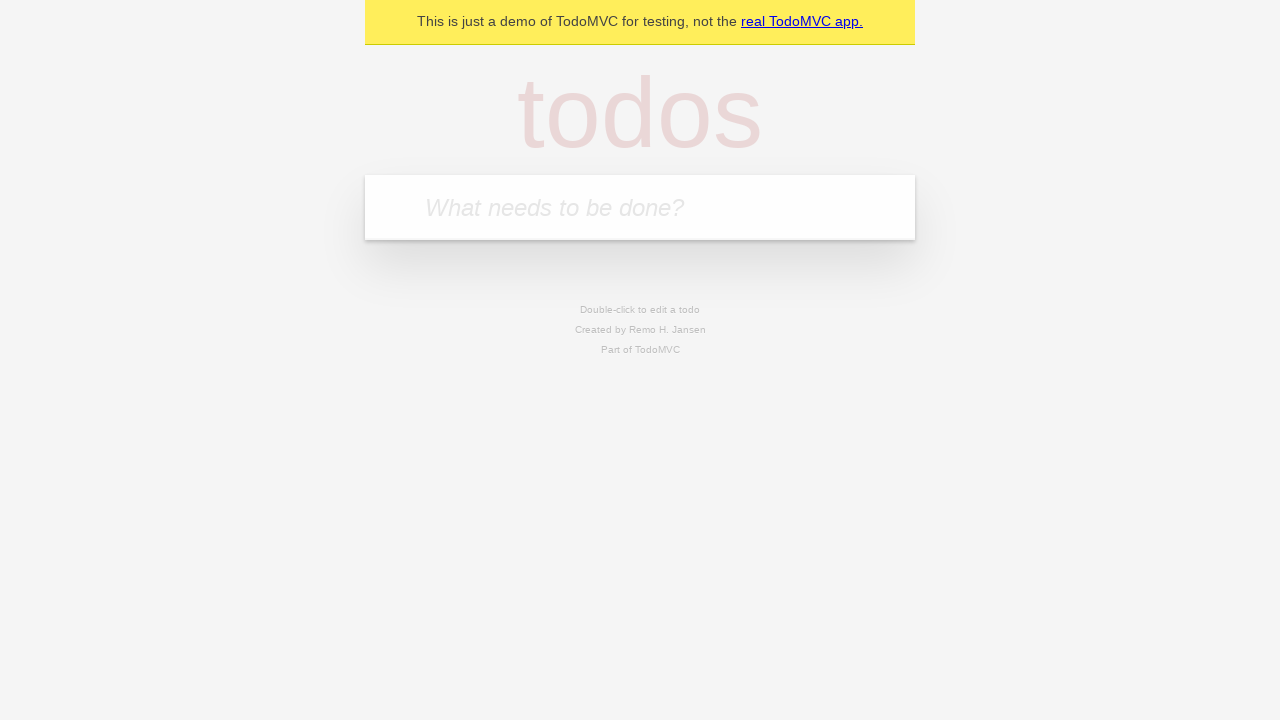

Filled new todo input with 'buy some cheese' on .new-todo
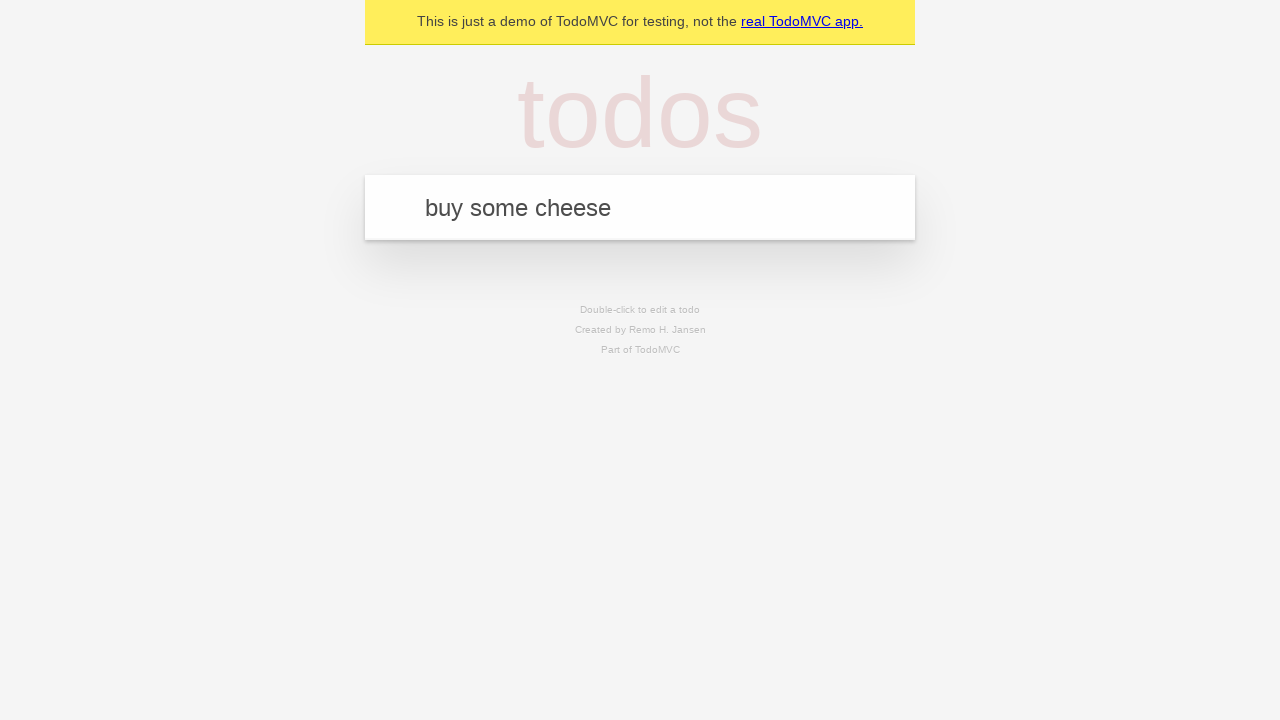

Pressed Enter to create first todo on .new-todo
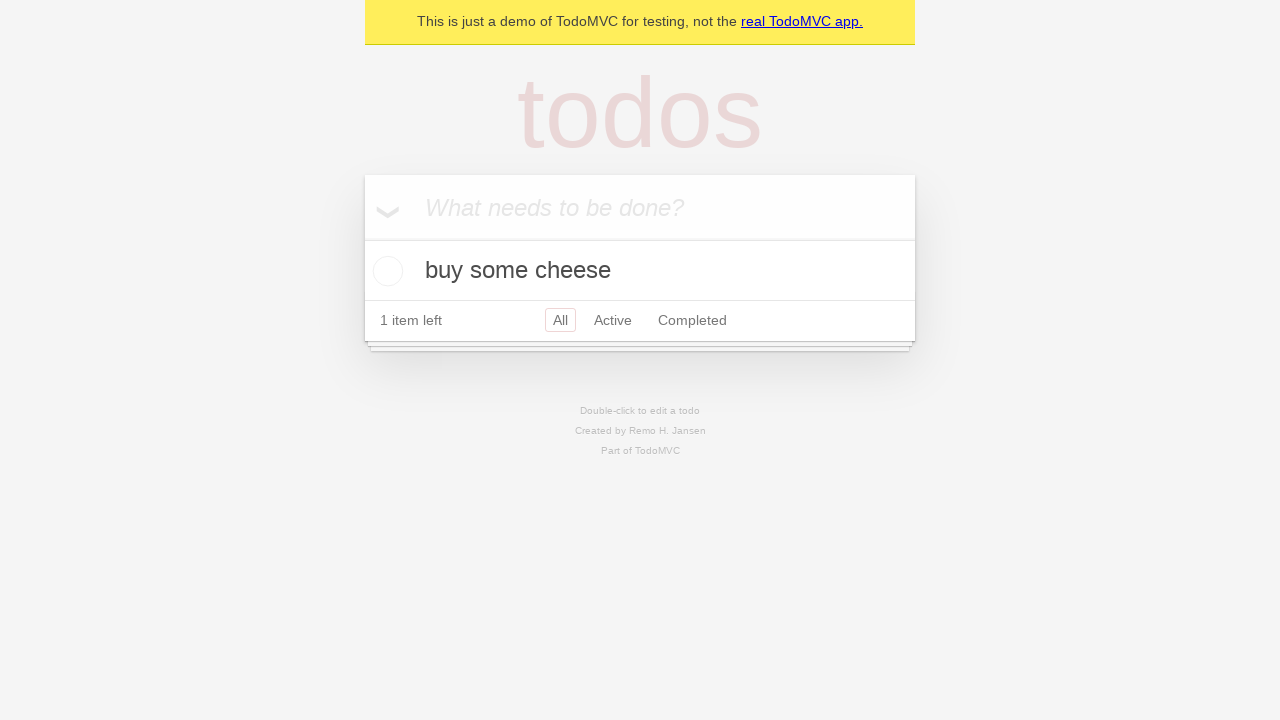

Filled new todo input with 'feed the cat' on .new-todo
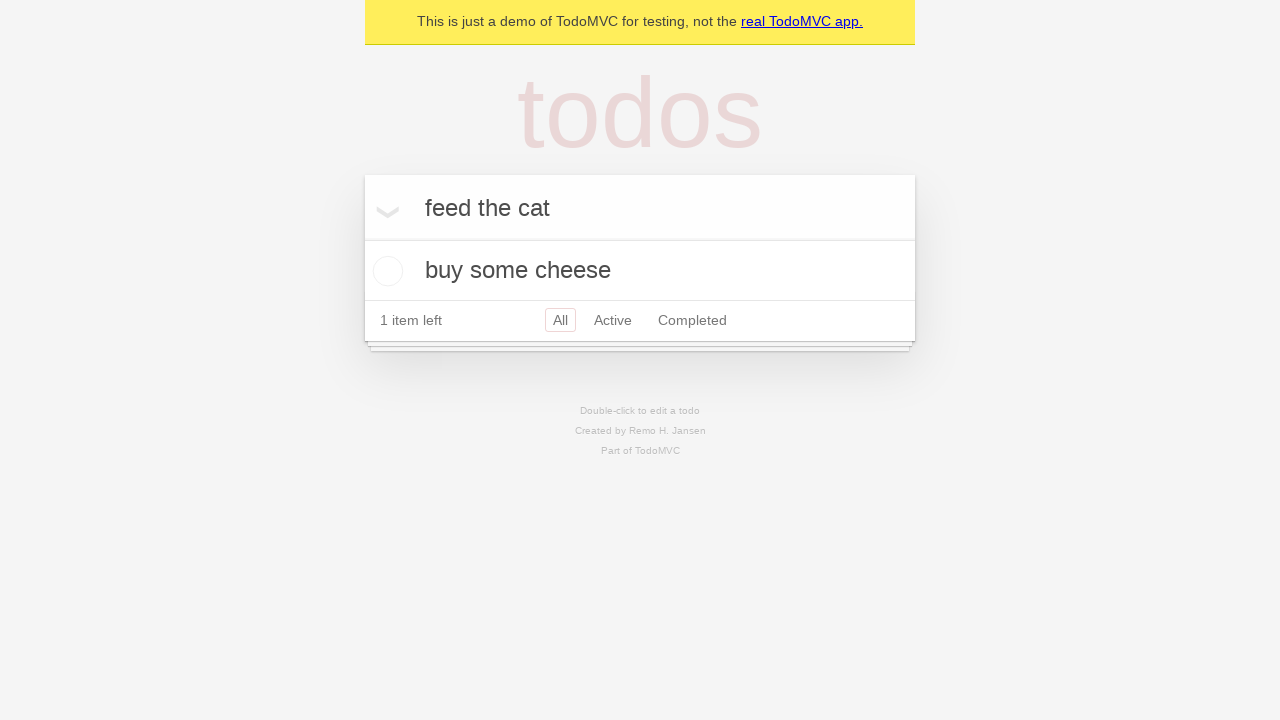

Pressed Enter to create second todo on .new-todo
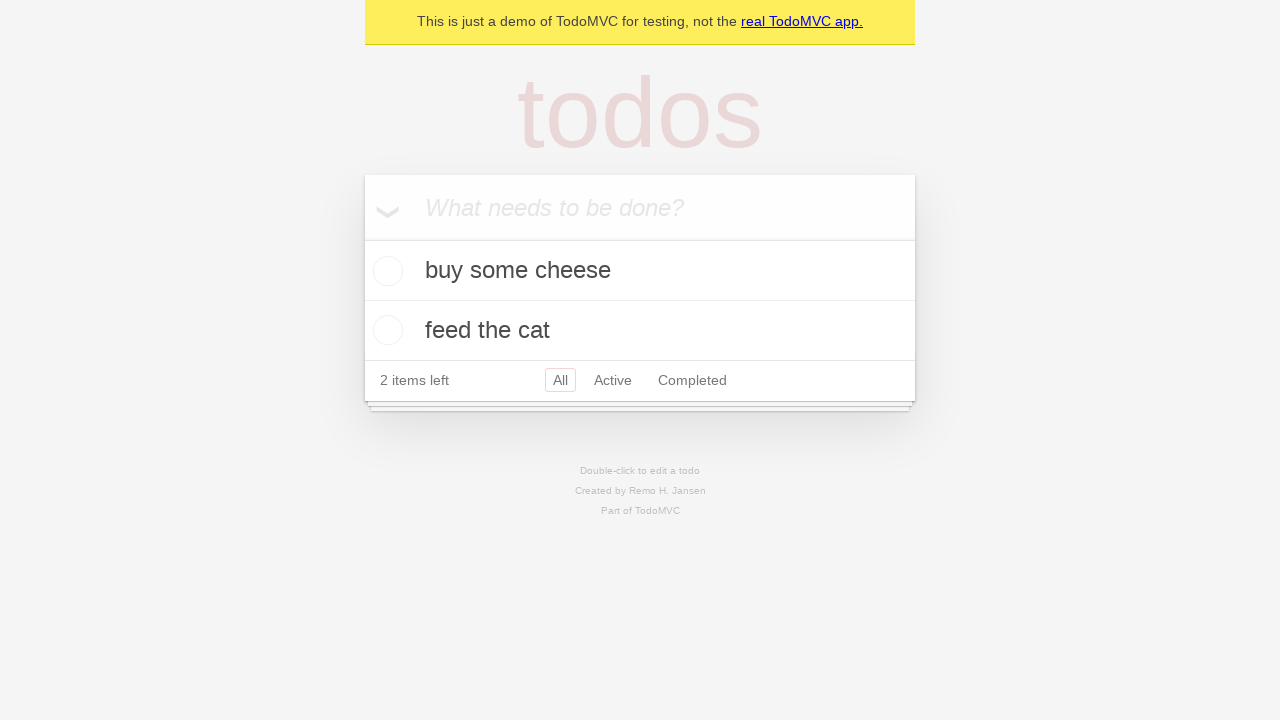

Filled new todo input with 'book a doctors appointment' on .new-todo
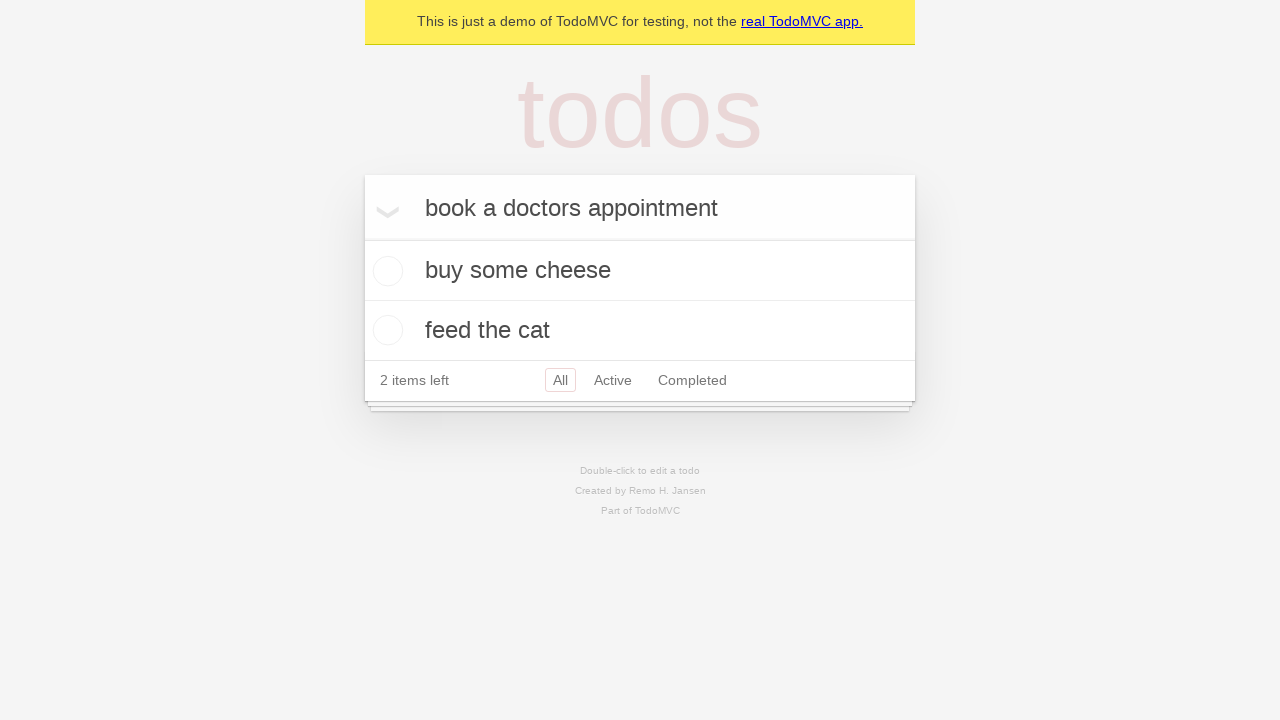

Pressed Enter to create third todo on .new-todo
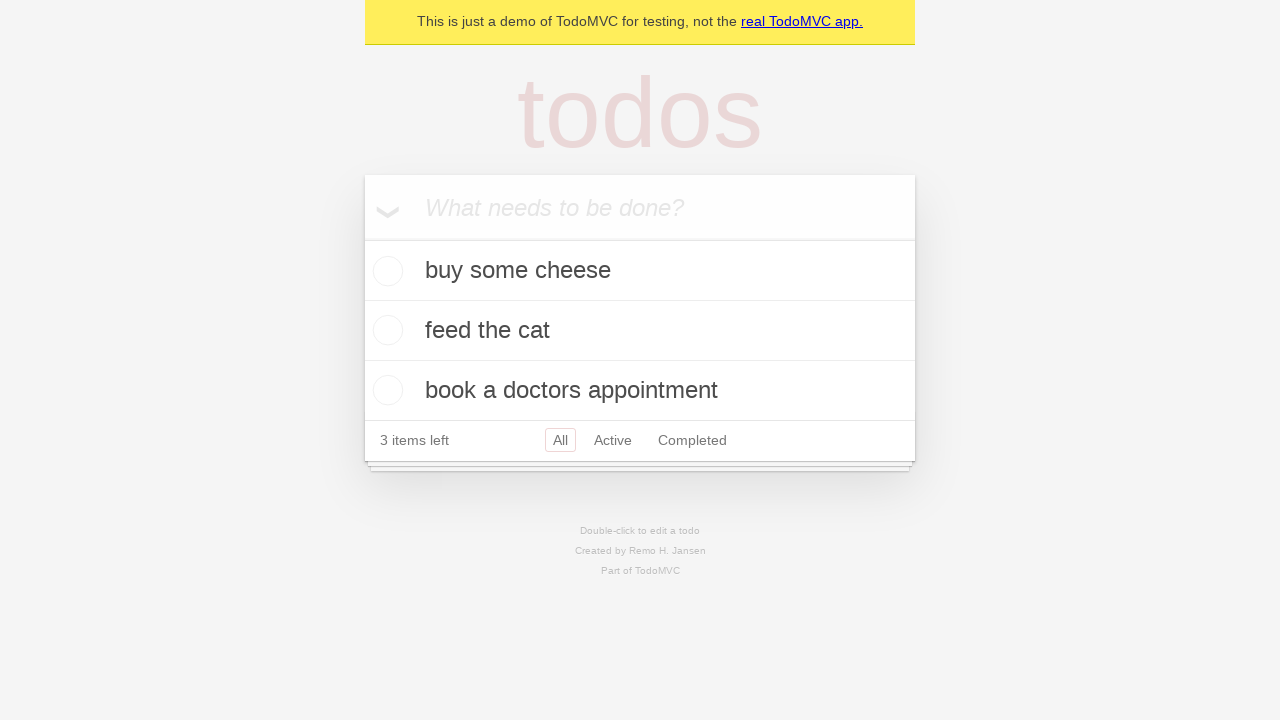

Checked second todo as completed at (385, 330) on .todo-list li .toggle >> nth=1
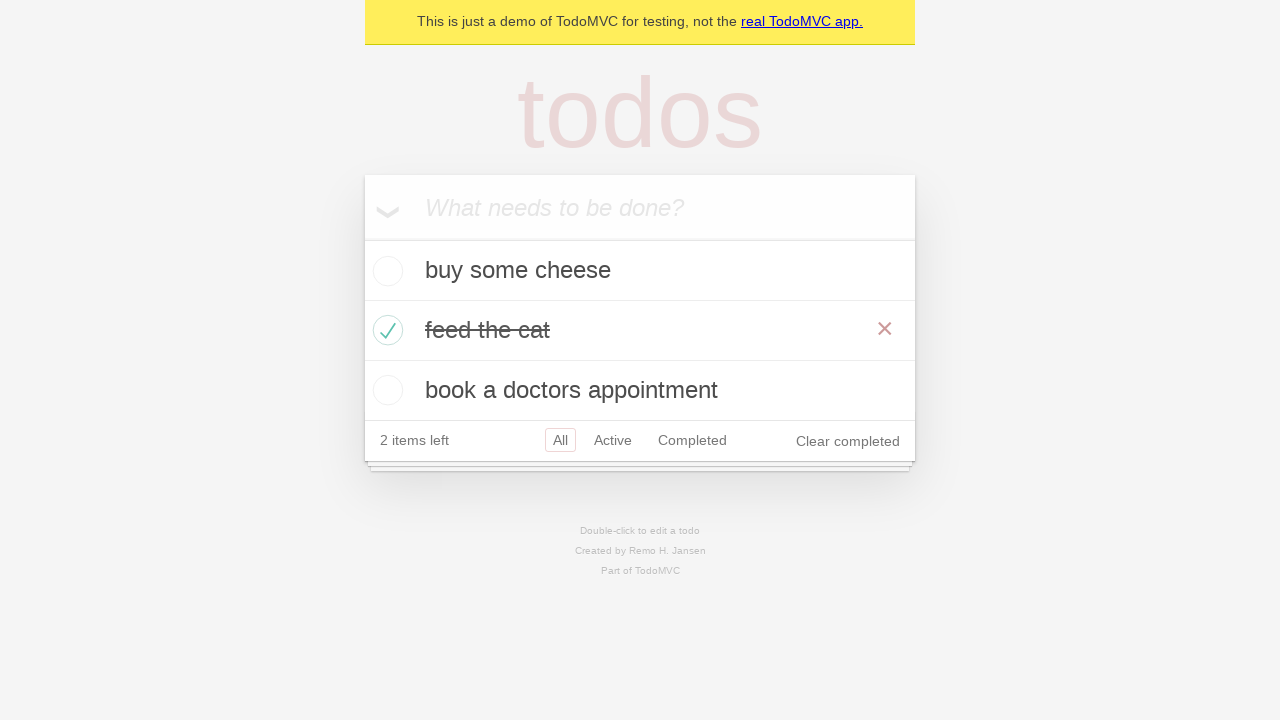

Clicked All filter to show all todos at (560, 440) on .filters >> text=All
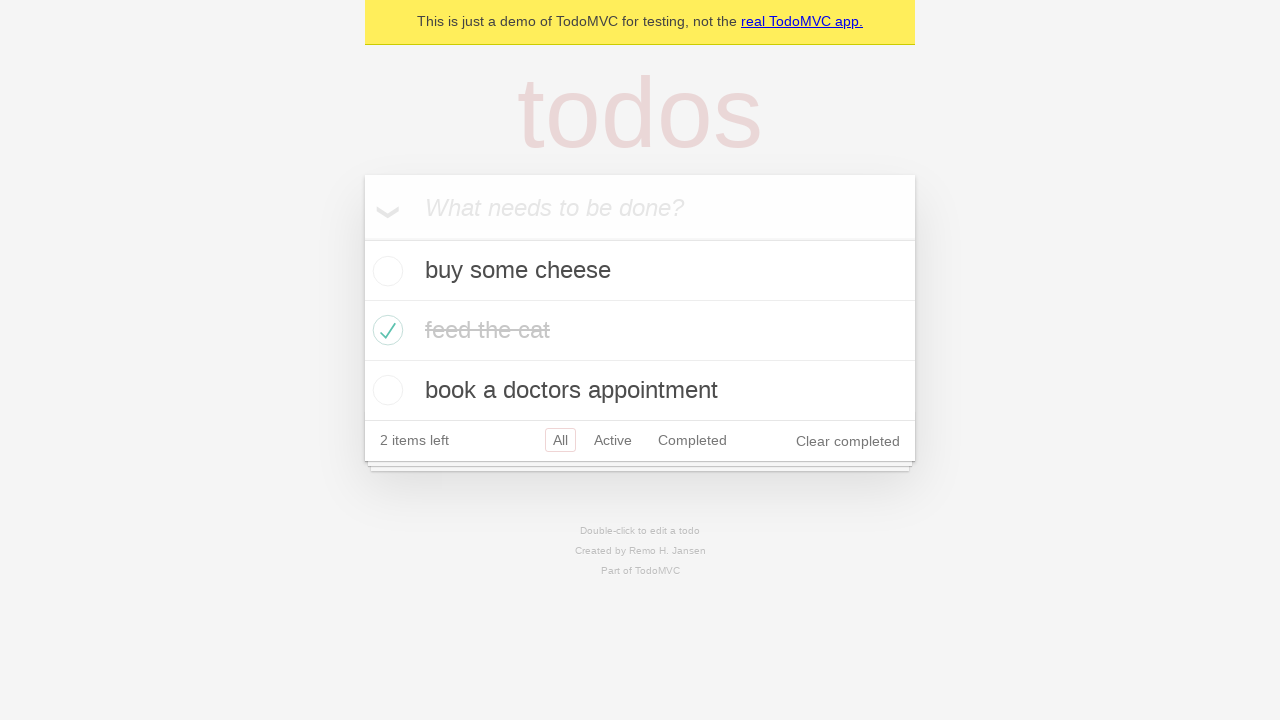

Clicked Active filter to show only active todos at (613, 440) on .filters >> text=Active
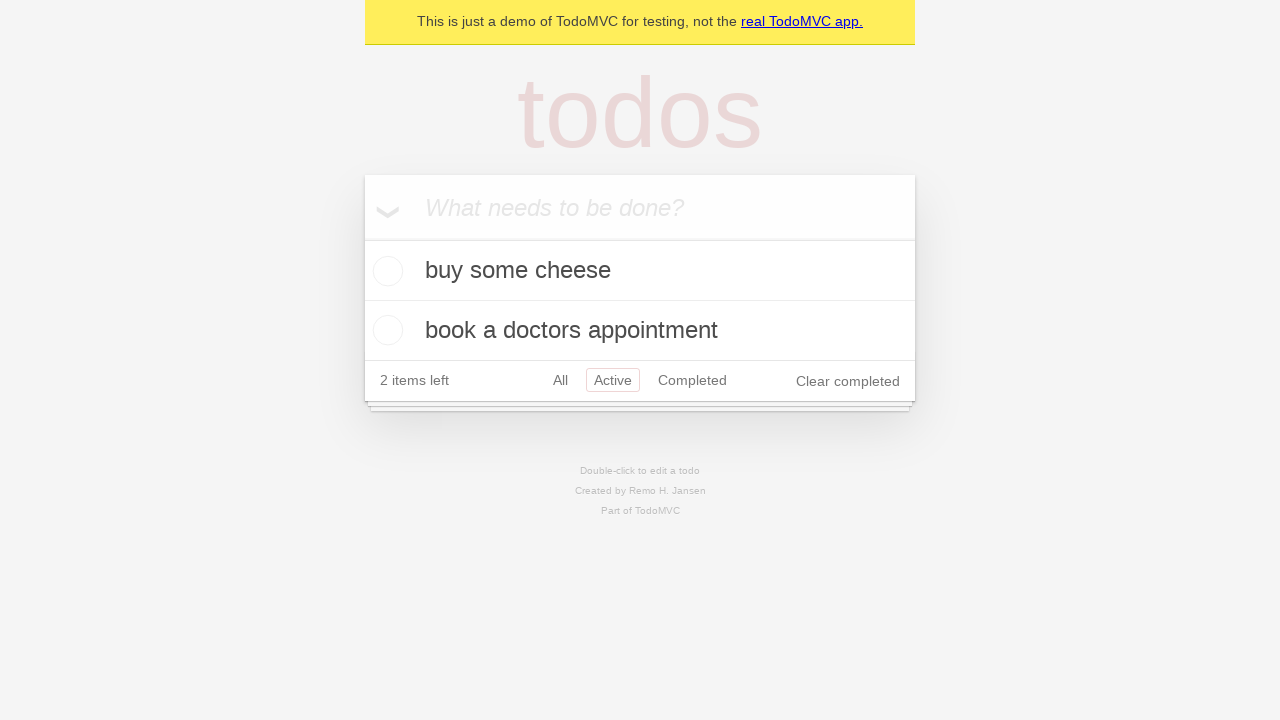

Clicked Completed filter to show only completed todos at (692, 380) on .filters >> text=Completed
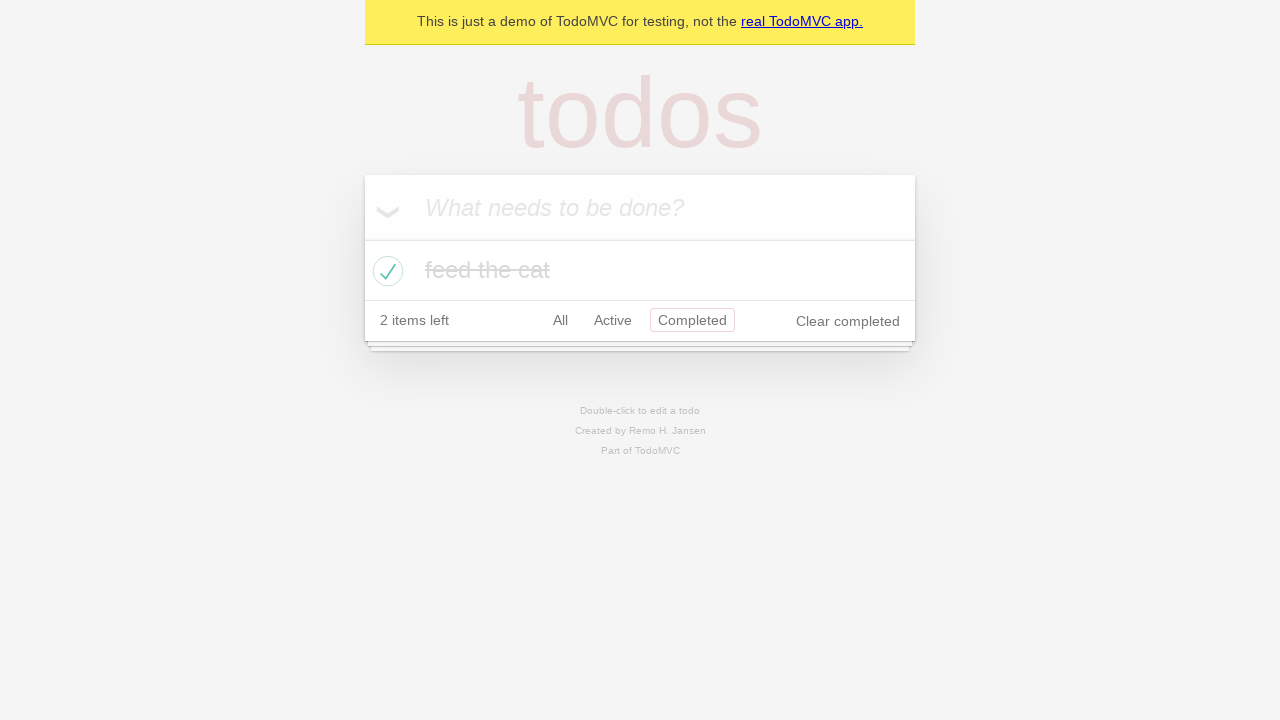

Clicked browser back button - navigated to Active filter view
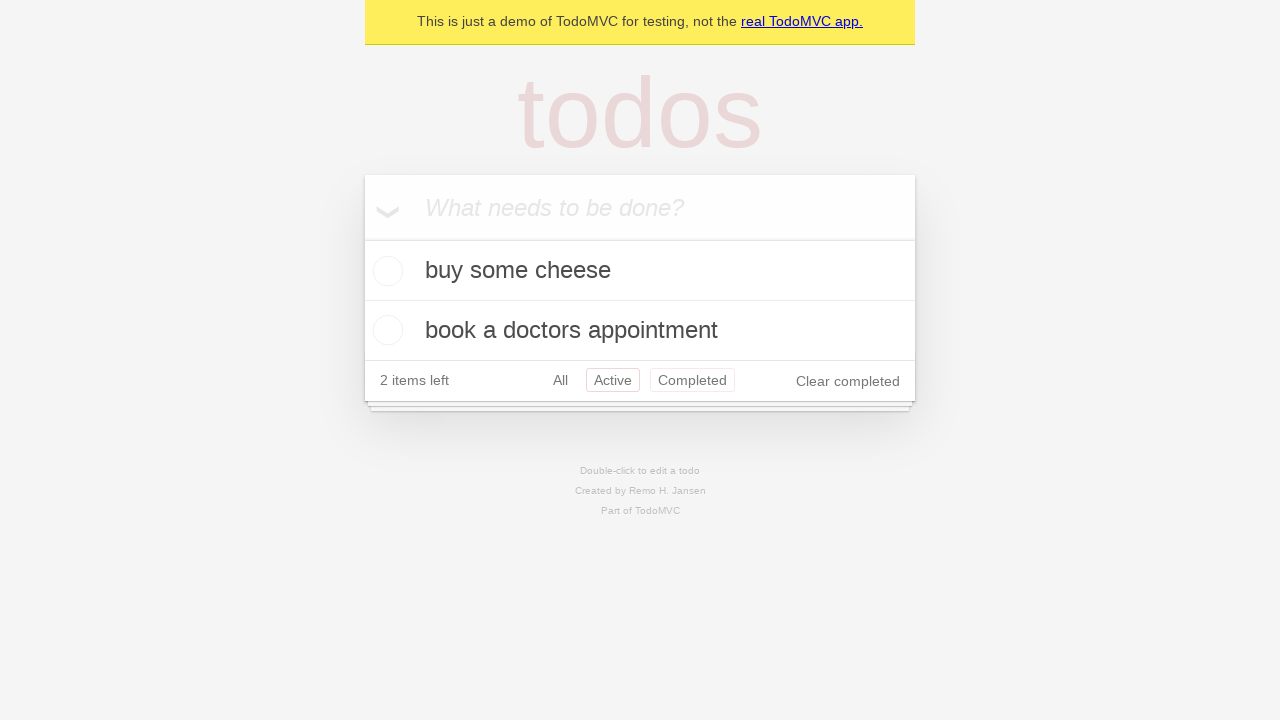

Clicked browser back button - navigated to All filter view
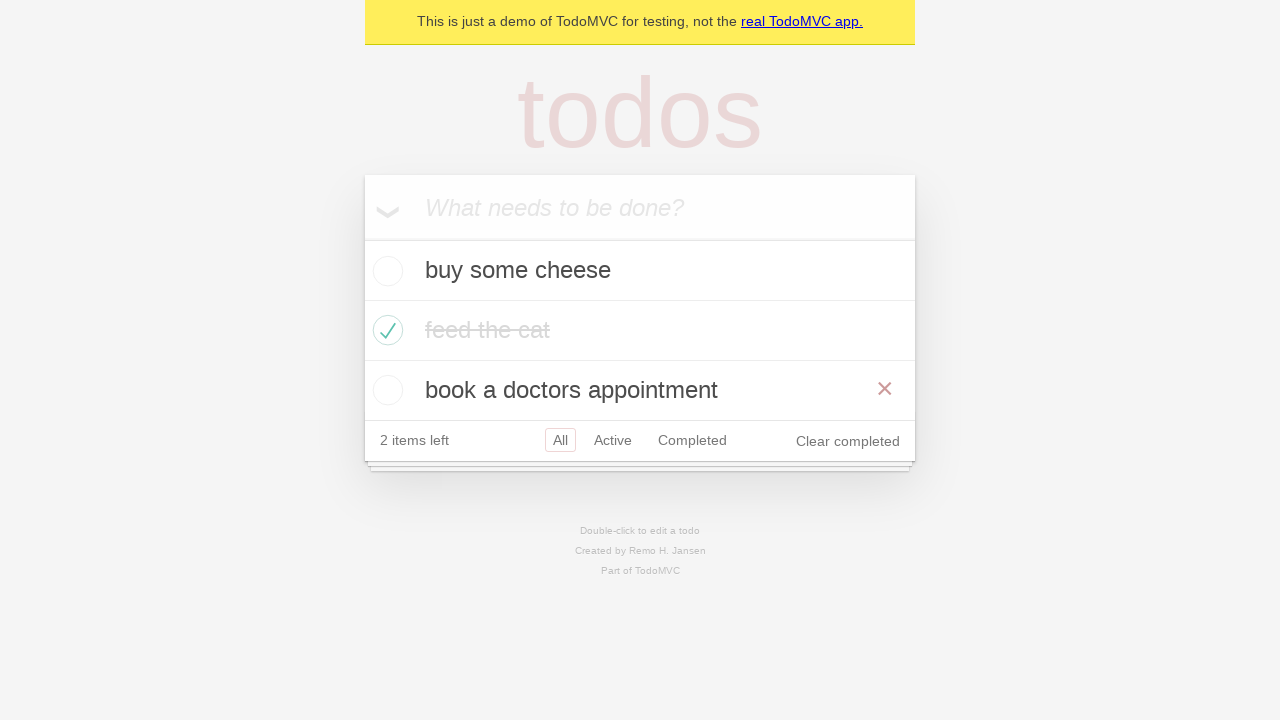

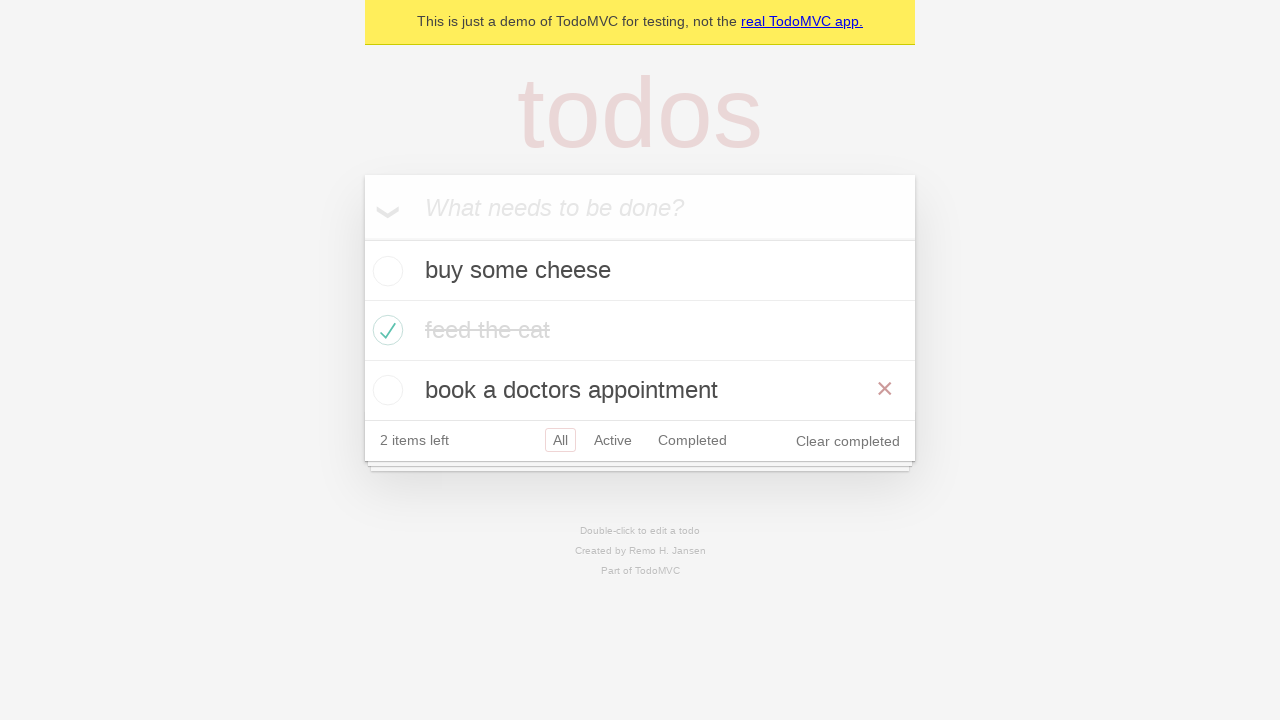